Tests a form with various input types including text field, checkboxes, radio buttons, dropdowns, multi-select listbox, and handles JavaScript dialogs (confirm, alert, prompt) while also verifying table cell content.

Starting URL: http://only-testing-blog.blogspot.in/2013/11/new-test.html

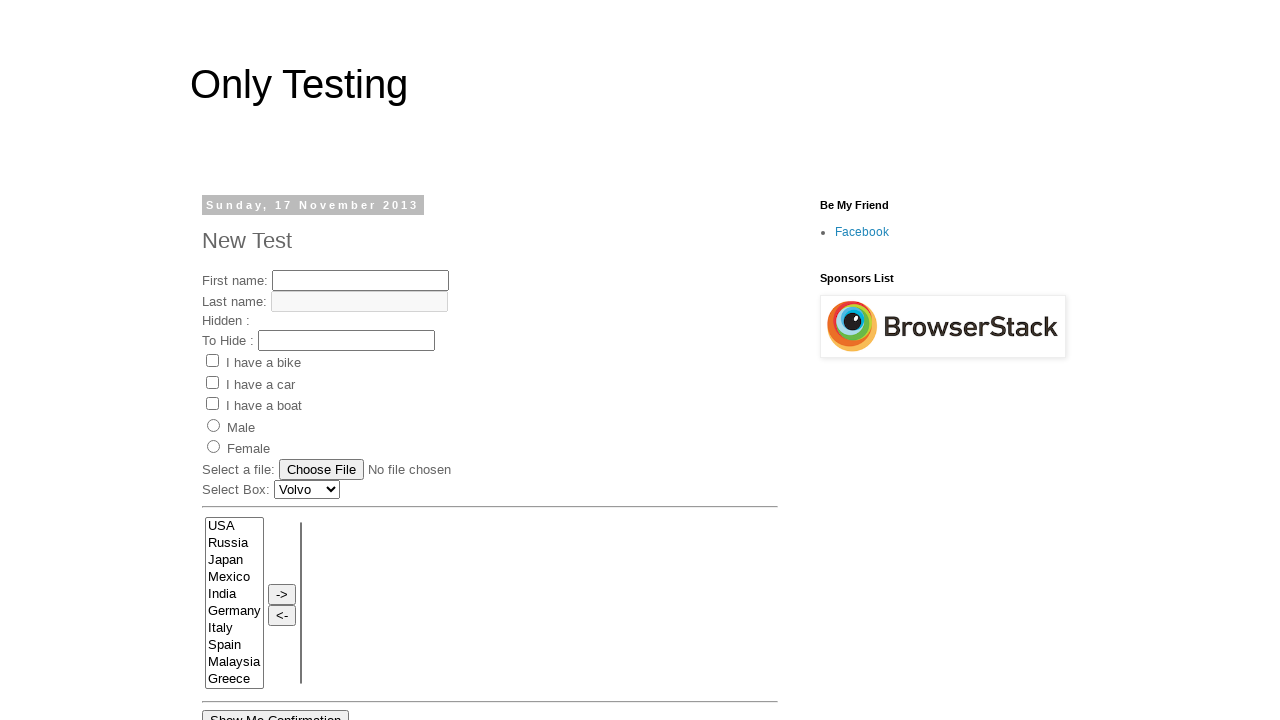

Filled name text field with 'marina' on input[name='fname']
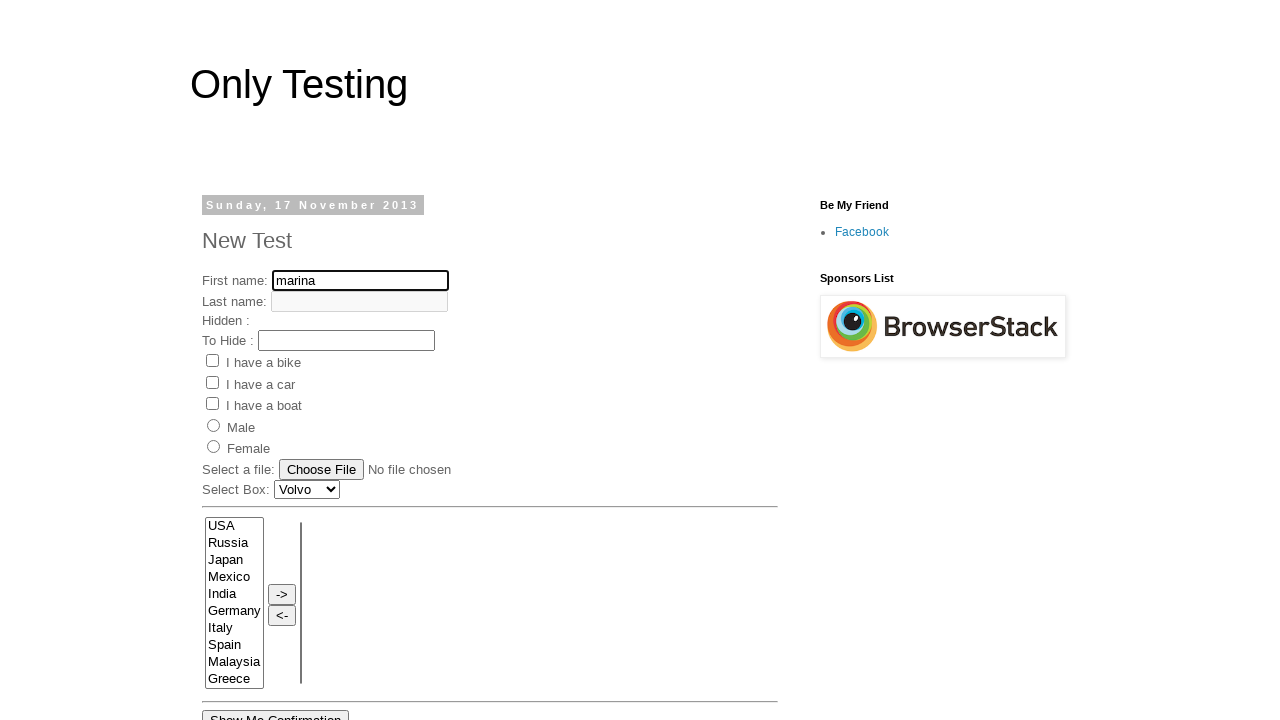

Clicked first vehicle checkbox at (212, 361) on input[name='vehicle']
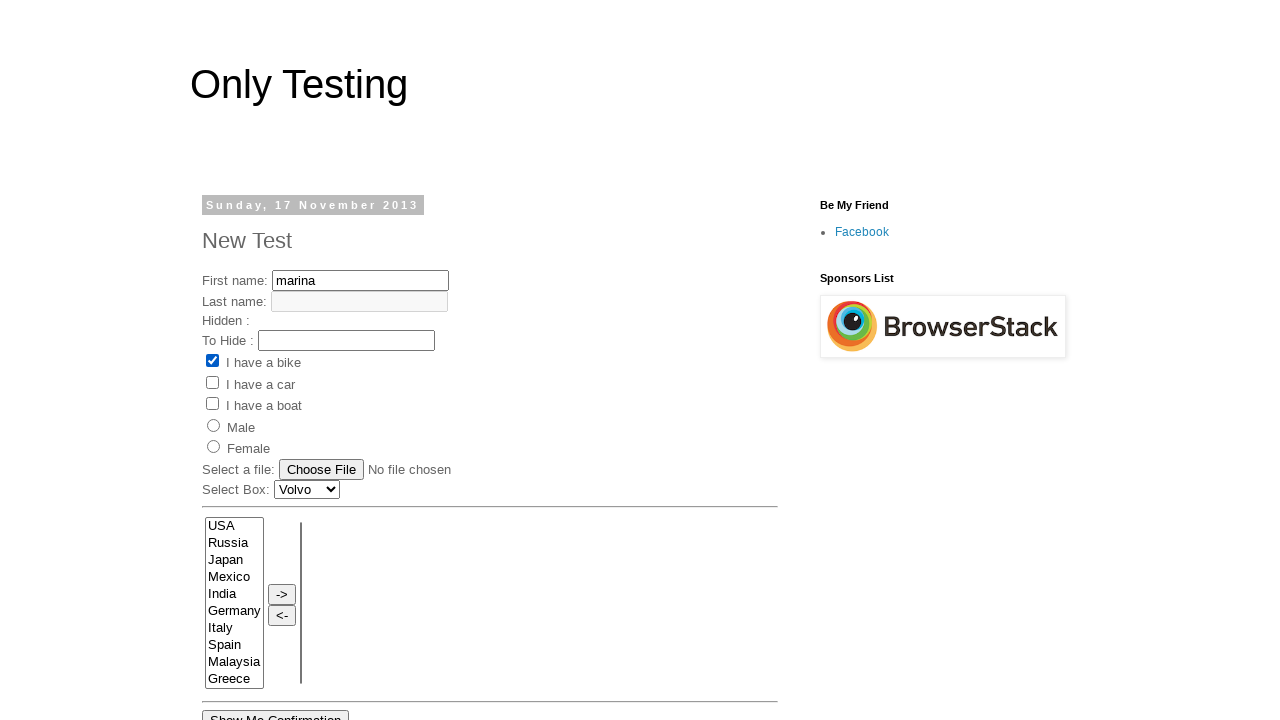

Clicked second vehicle checkbox at (212, 382) on xpath=(//input[@name='vehicle'])[2]
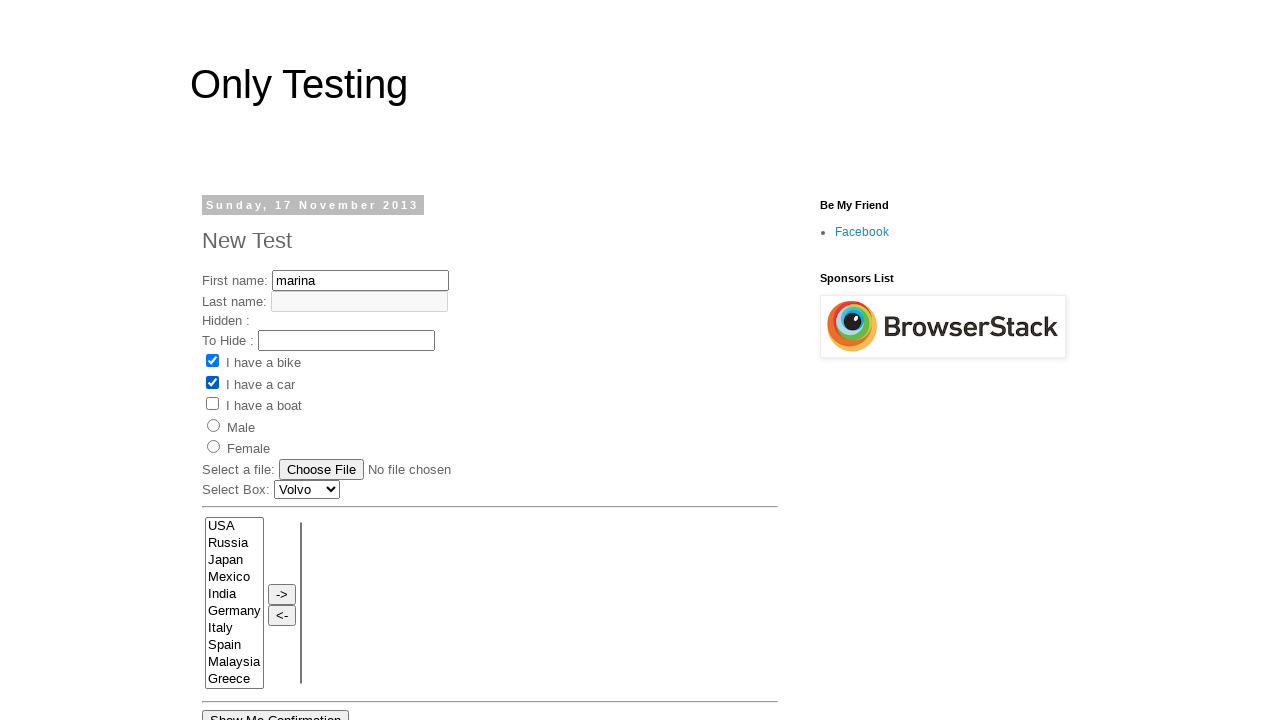

Clicked third vehicle checkbox at (212, 404) on xpath=(//input[@name='vehicle'])[3]
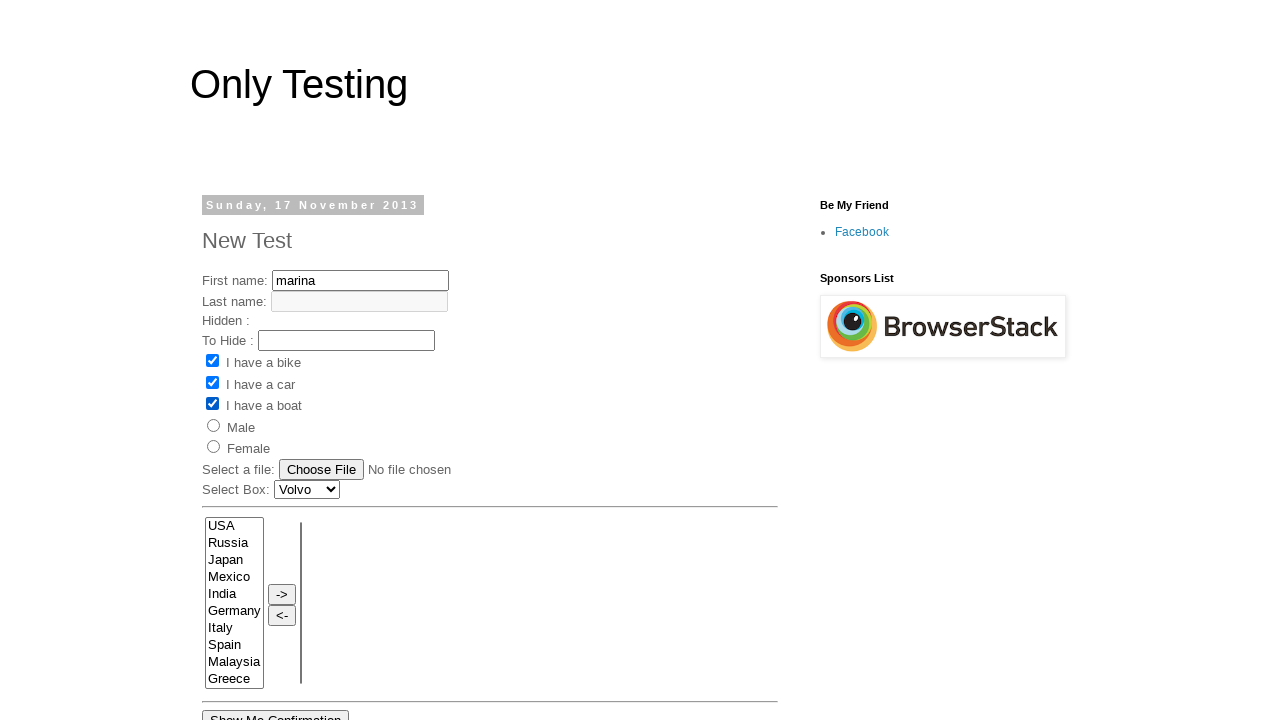

Selected female gender radio button at (214, 447) on xpath=(//input[@name='gender'])[2]
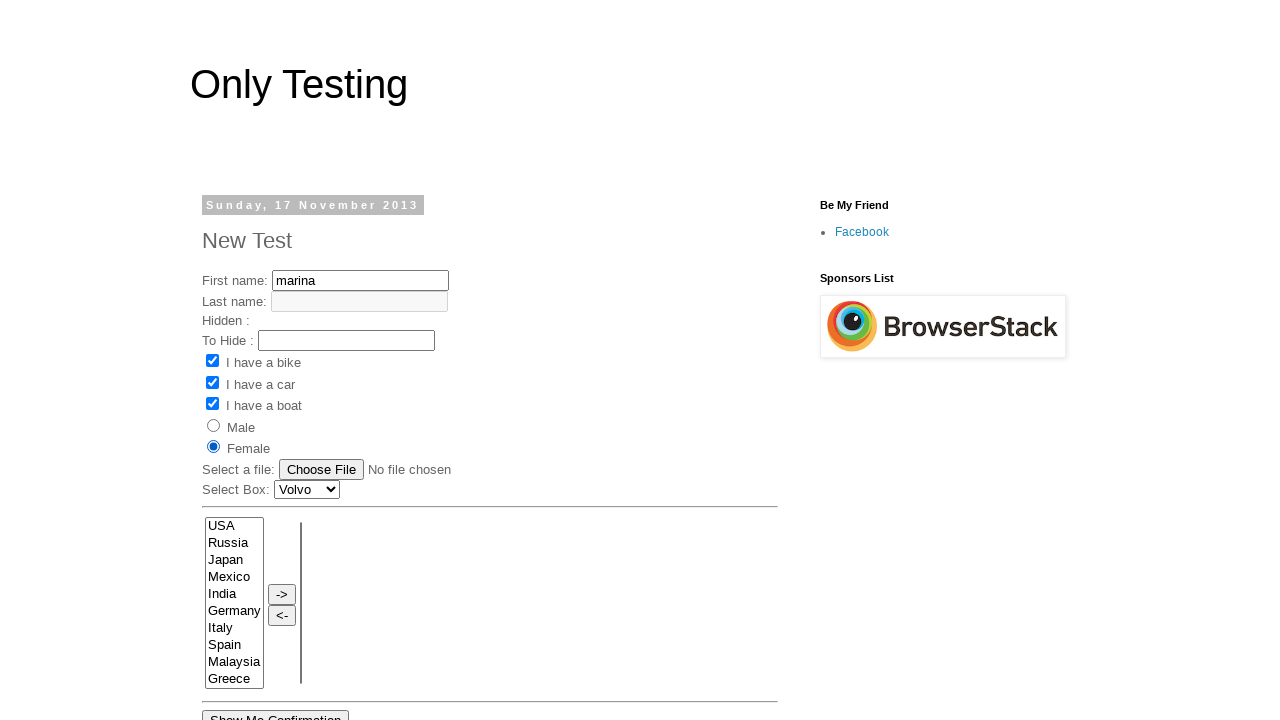

Selected 'Opel' from car dropdown on select
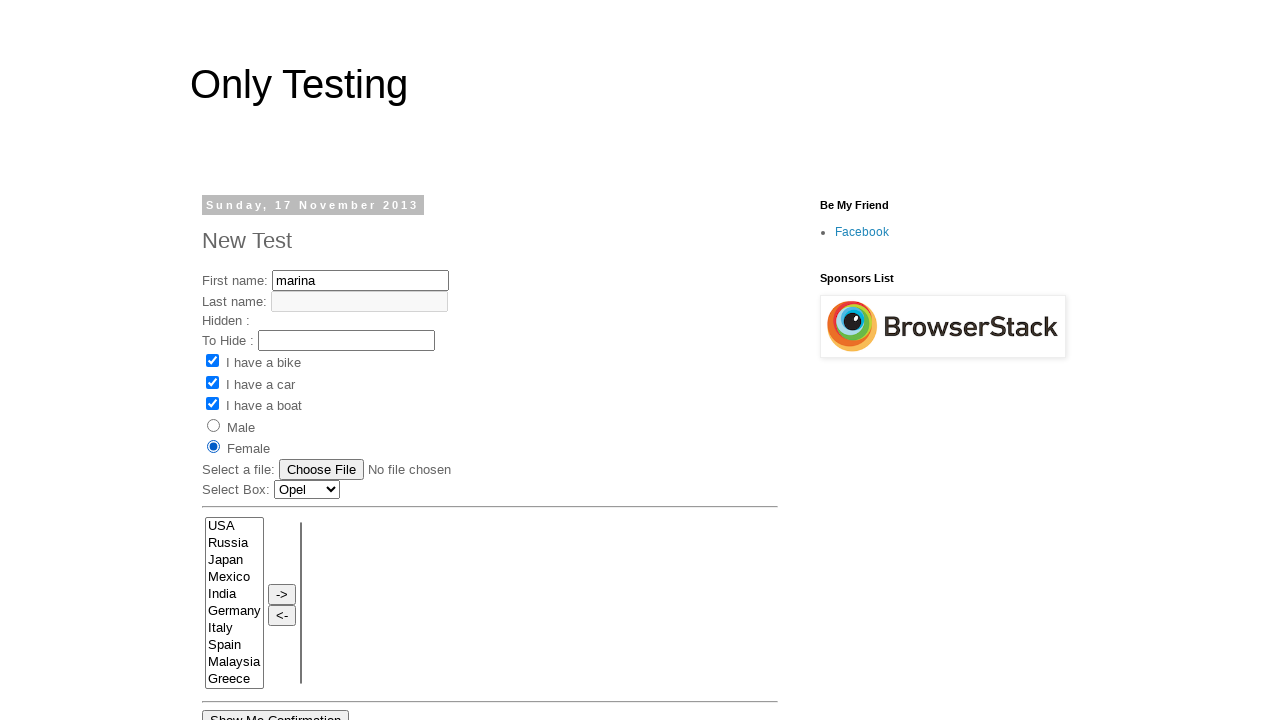

Selected 'Japan' from source listbox on select[name='FromLB']
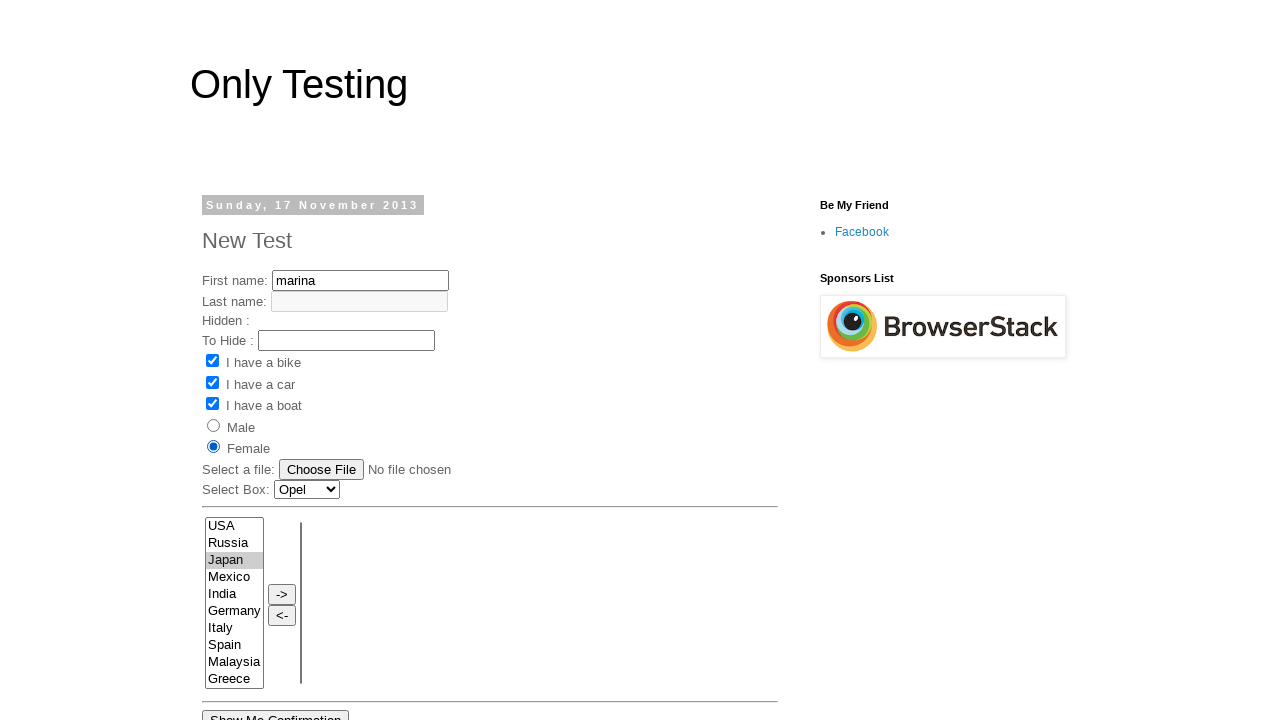

Clicked move button to transfer Japan to destination listbox at (282, 594) on input[type='button']
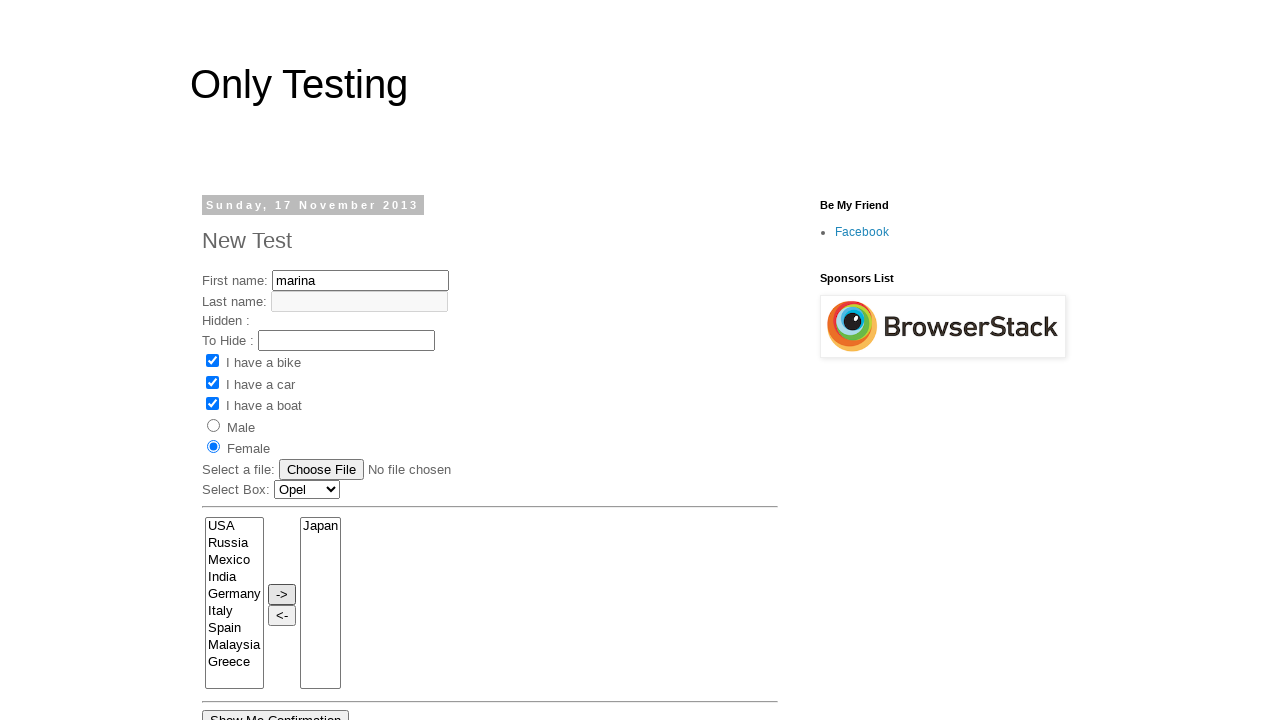

Selected 'Malaysia' from source listbox on select[name='FromLB']
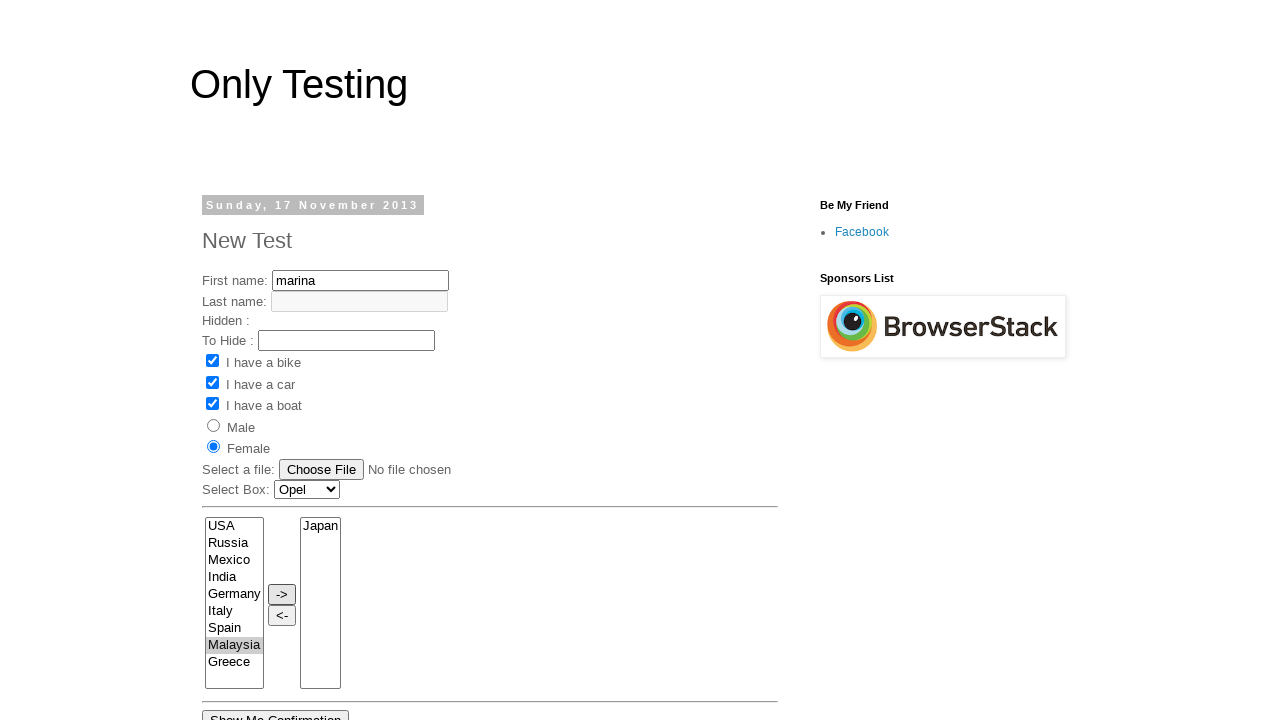

Clicked move button to transfer Malaysia to destination listbox at (282, 594) on input[type='button']
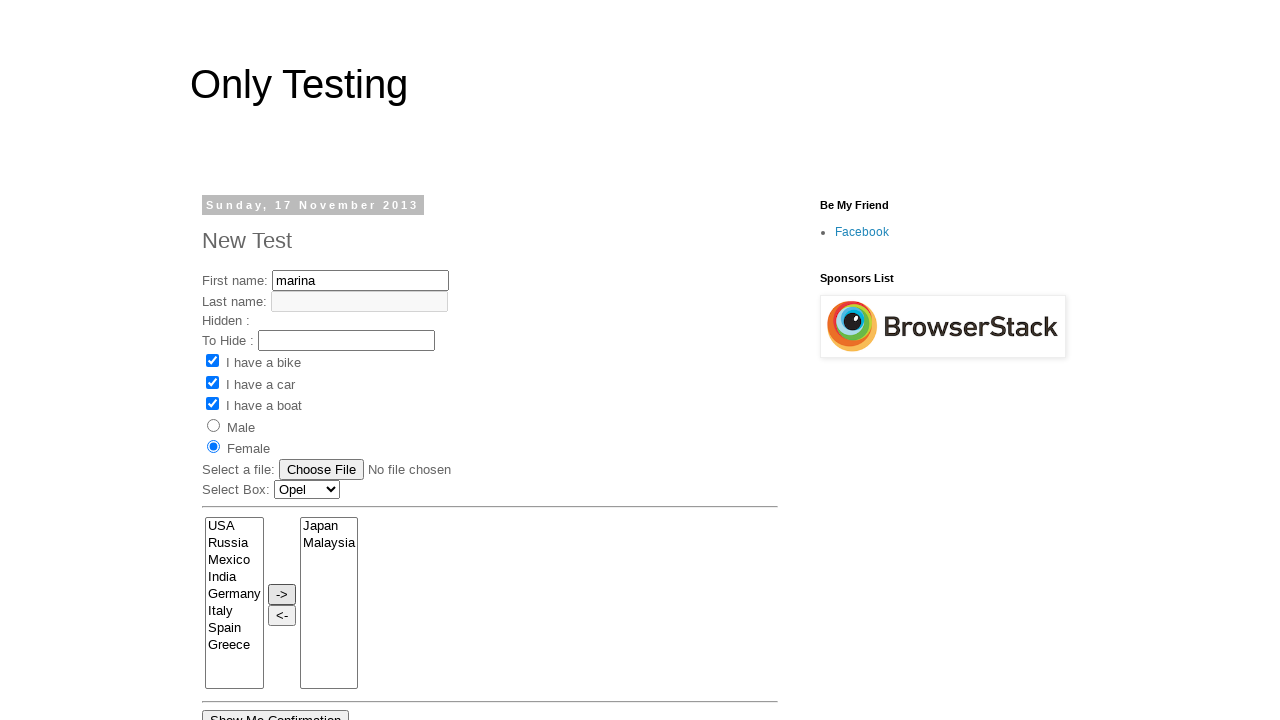

Selected 'Italy' from source listbox on select[name='FromLB']
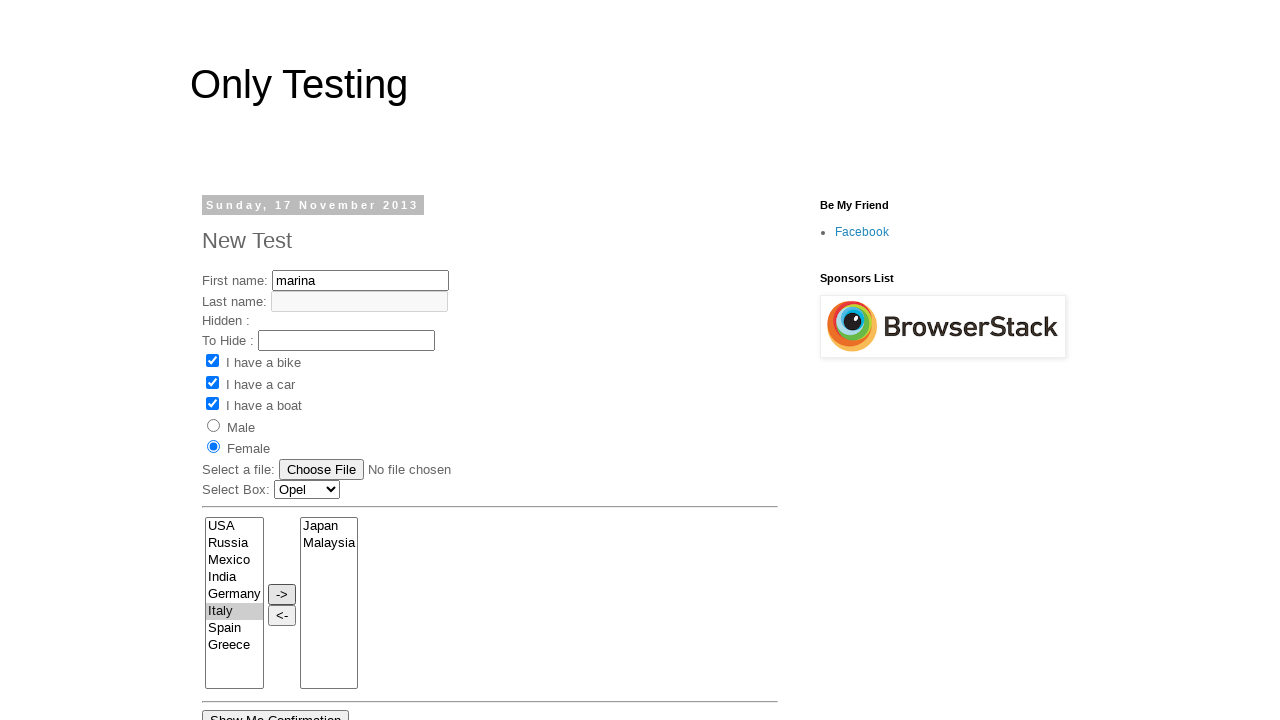

Clicked move button to transfer Italy to destination listbox at (282, 594) on input[type='button']
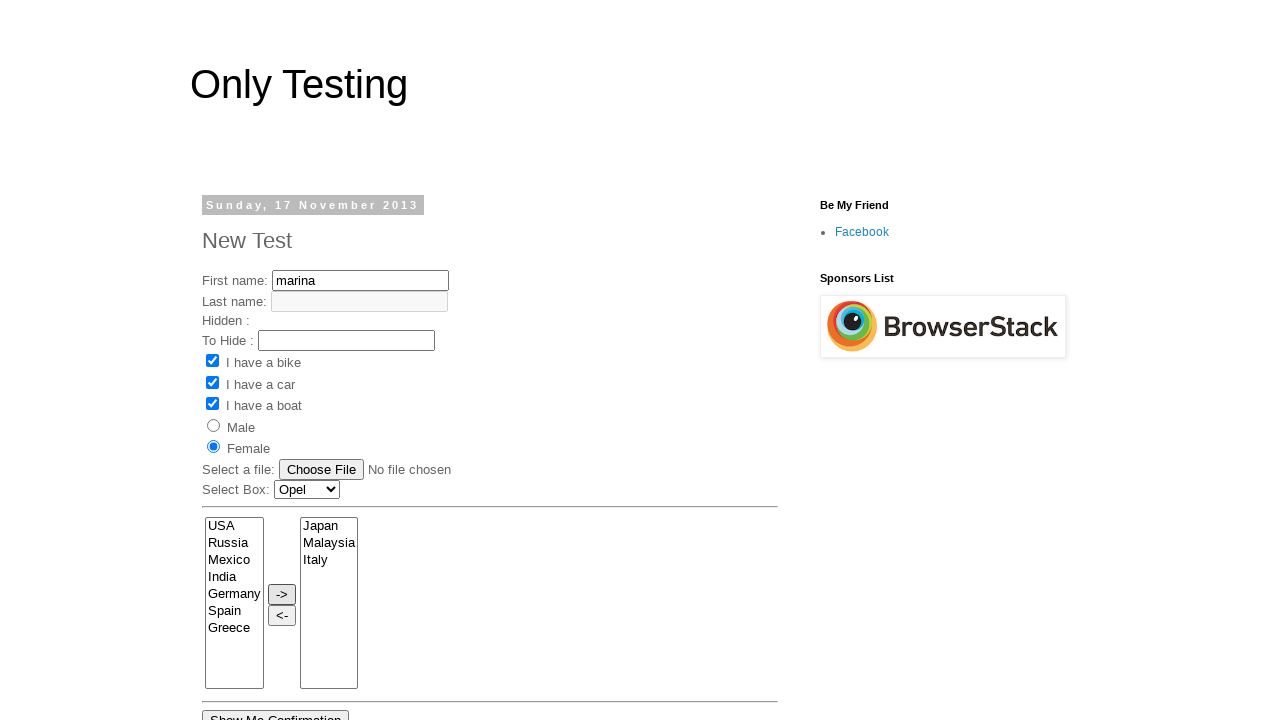

Set up dialog handler to accept confirm dialogs
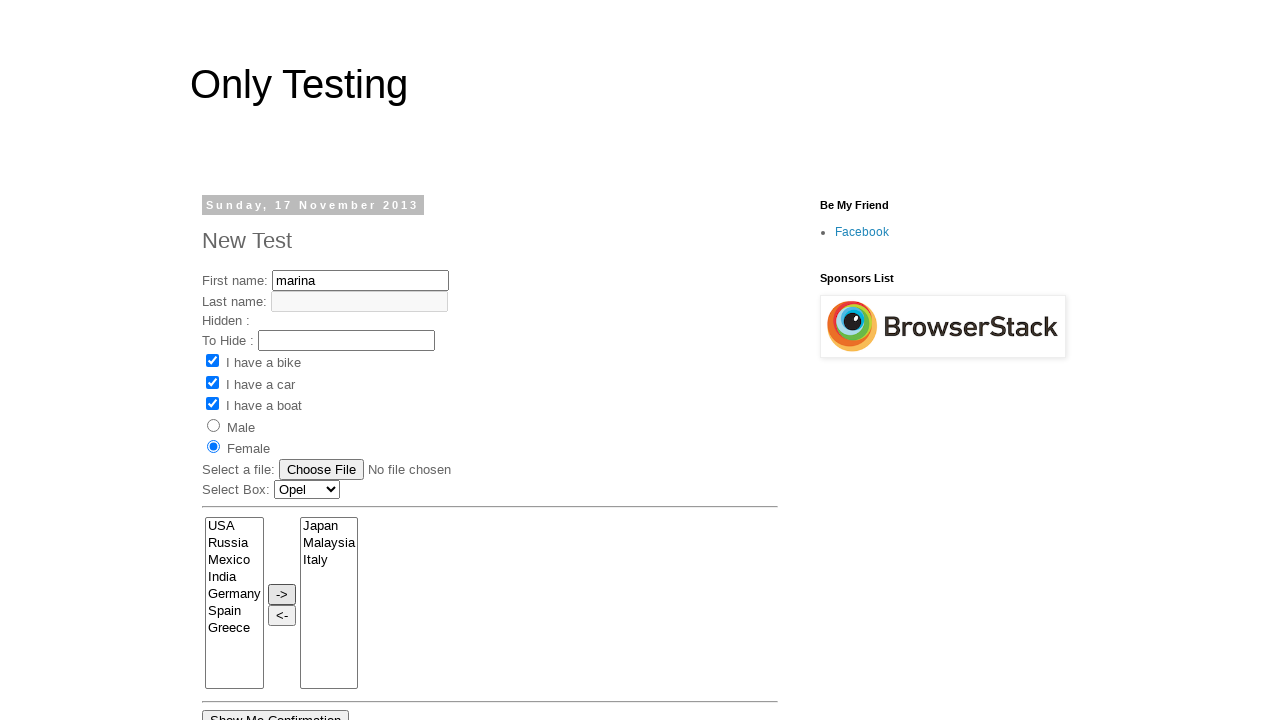

Clicked button that triggered and accepted confirm dialog at (276, 710) on button
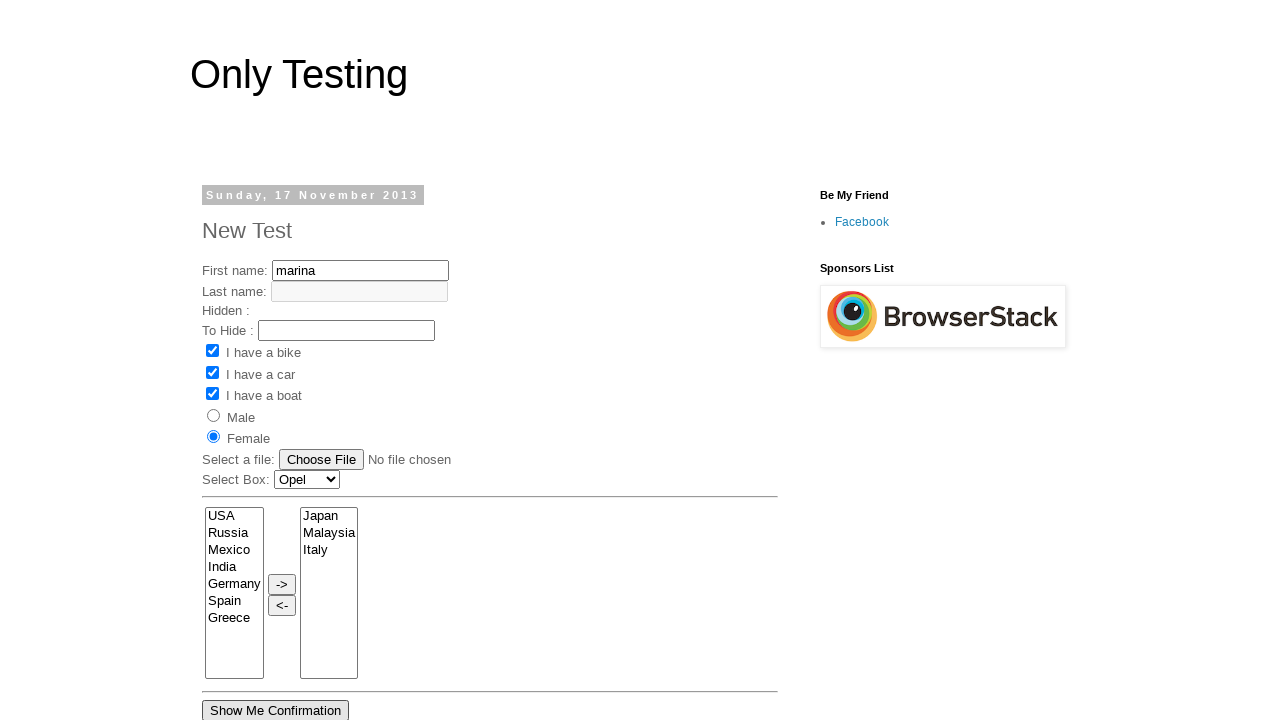

Clicked button that triggered and accepted alert dialog at (252, 361) on css=div > input[type='button']
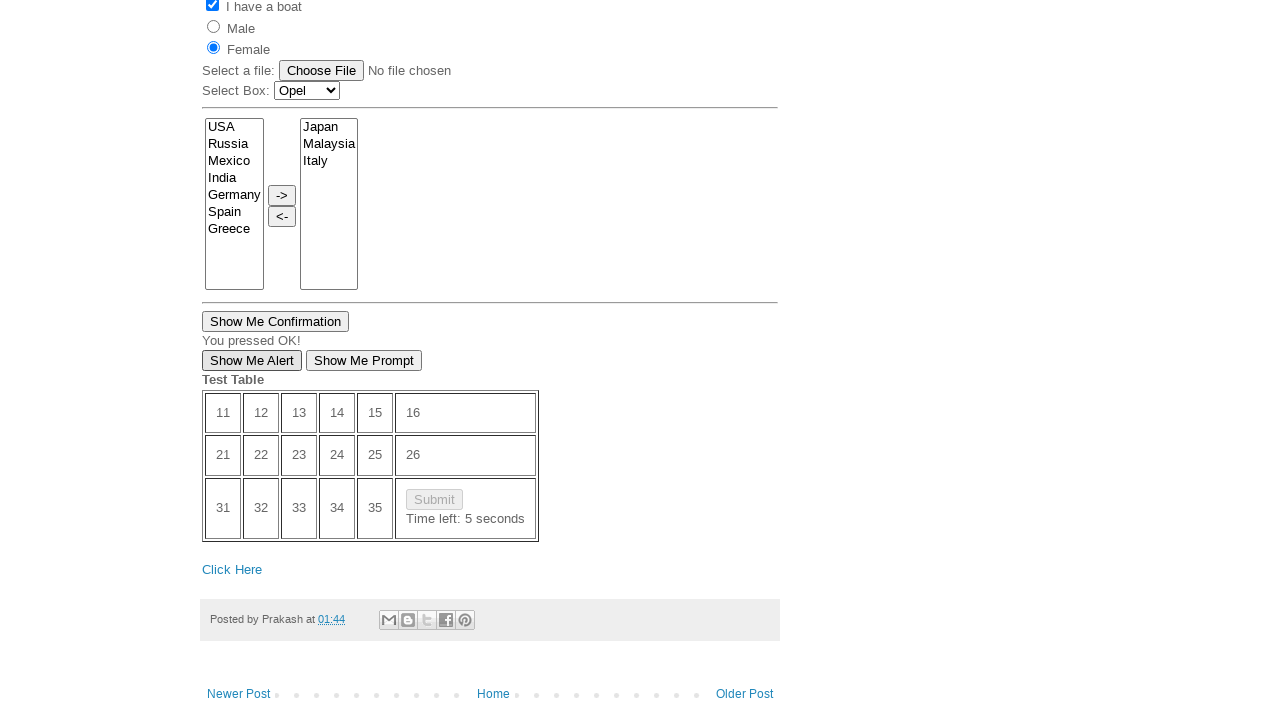

Clicked button that triggered and accepted prompt dialog at (364, 361) on xpath=//button[@onclick='myFunctionf()']
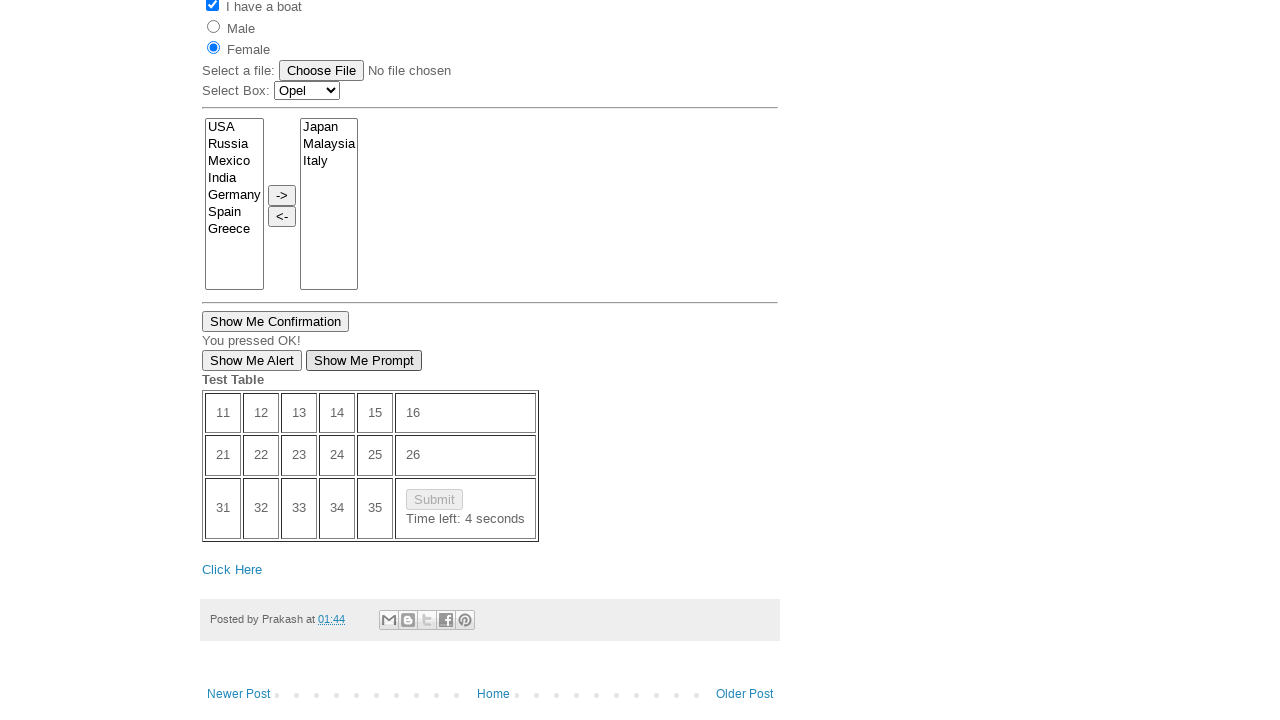

Located table cell at row 2, column 5
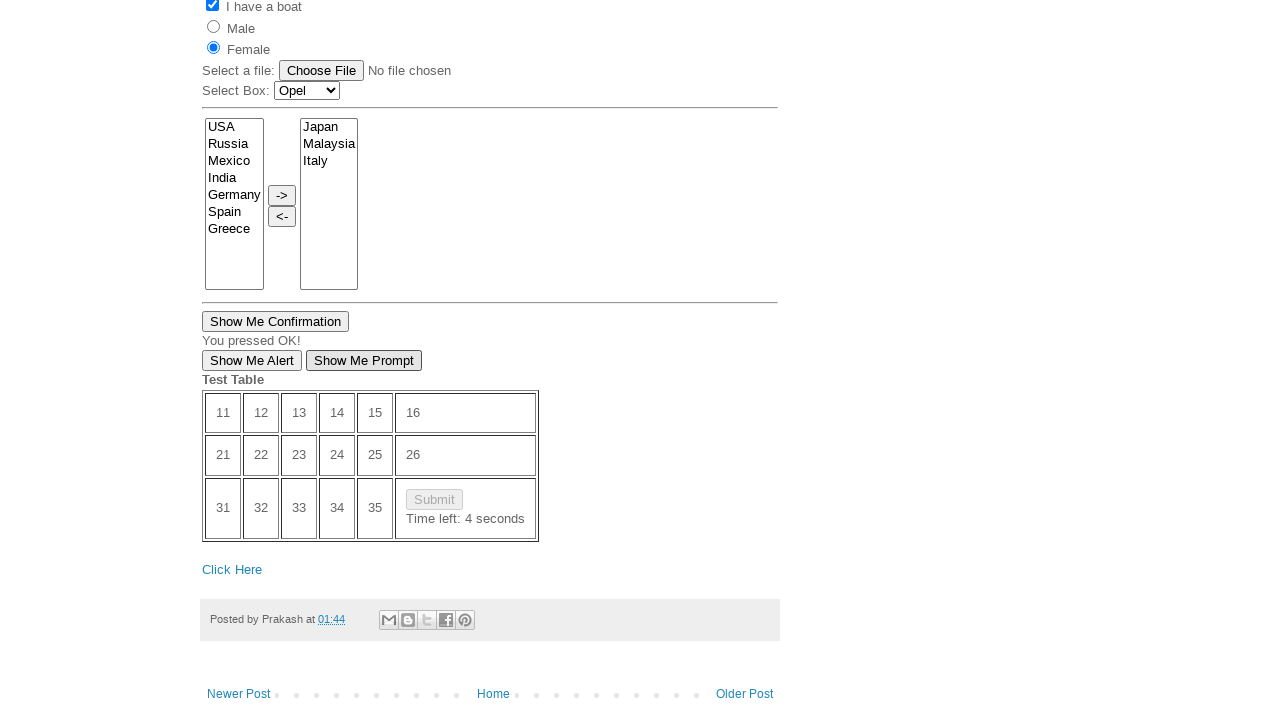

Verified table cell contains expected value '25'
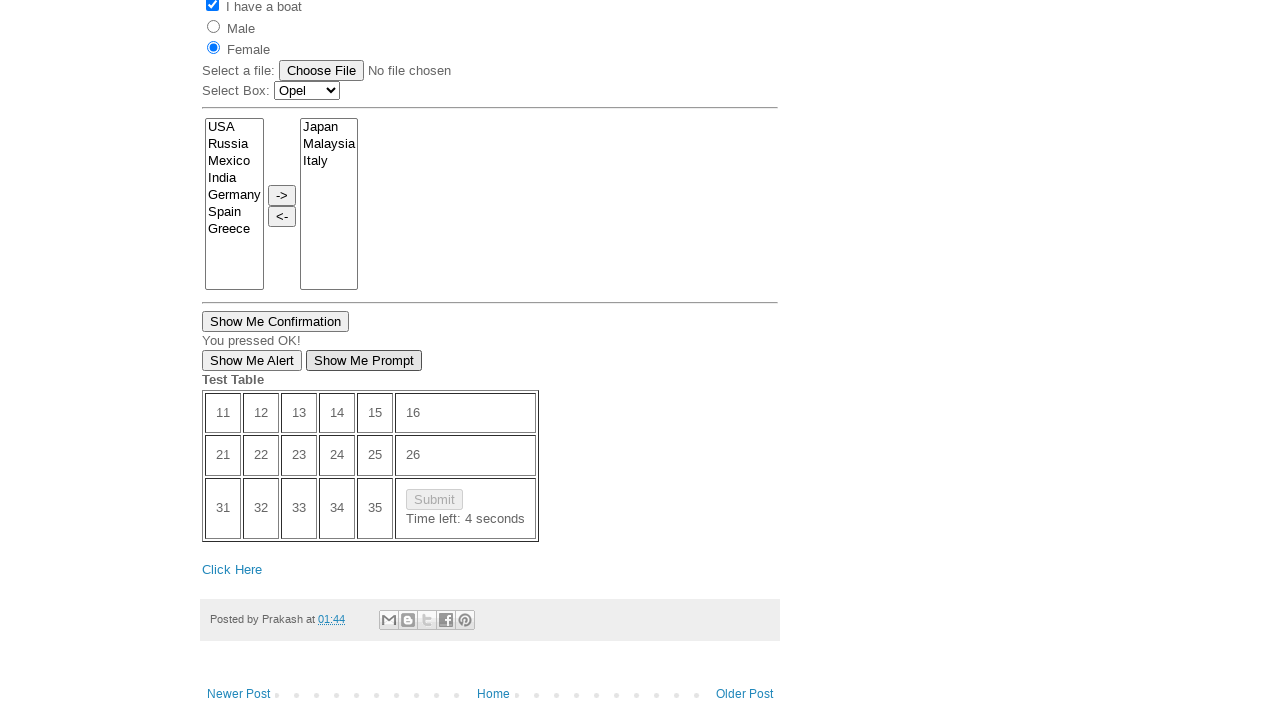

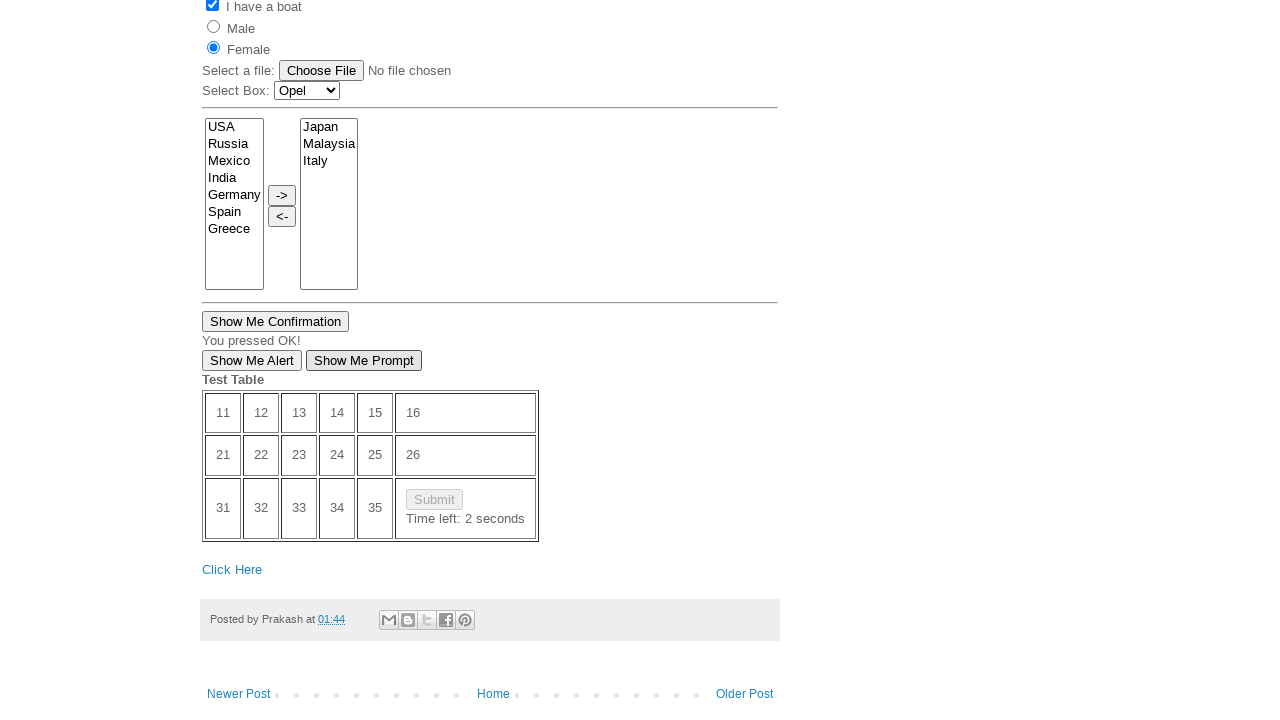